Tests navigation functionality by clicking a navigation button and verifying the page title changes to "Navigation example"

Starting URL: https://bonigarcia.dev/selenium-webdriver-java/

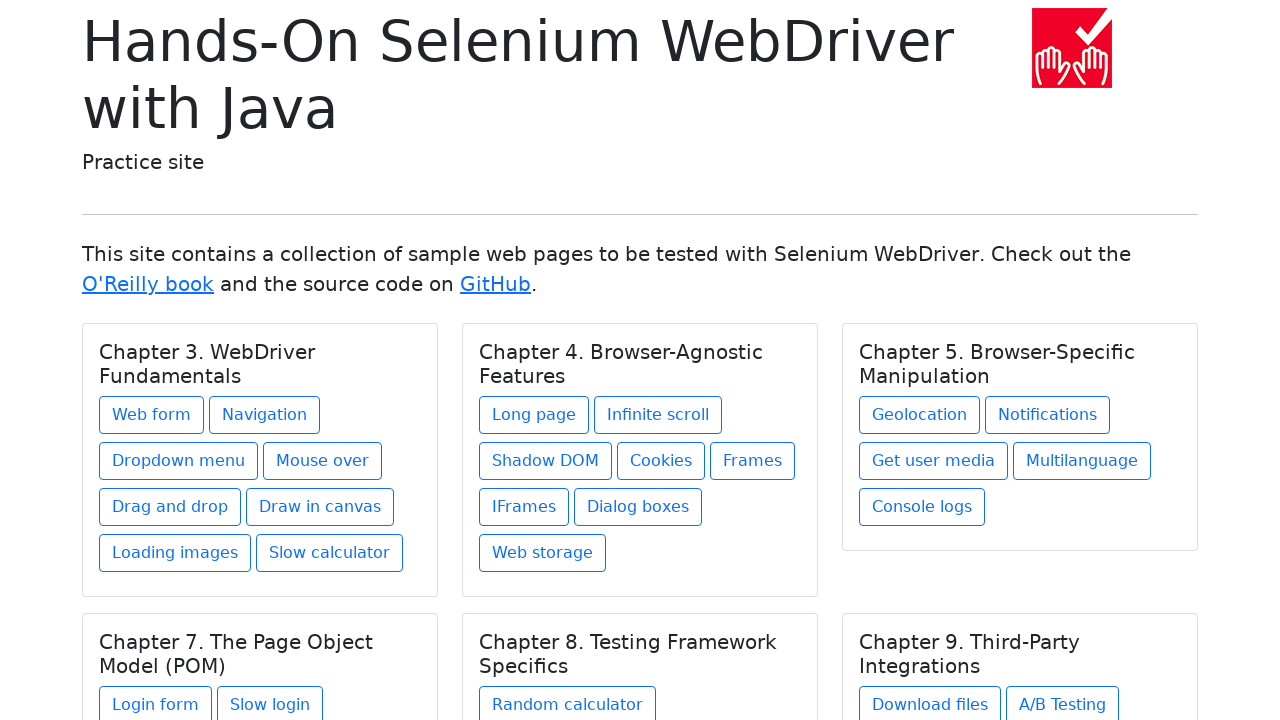

Clicked navigation button to navigate to navigation1.html at (264, 415) on .btn[href='navigation1.html']
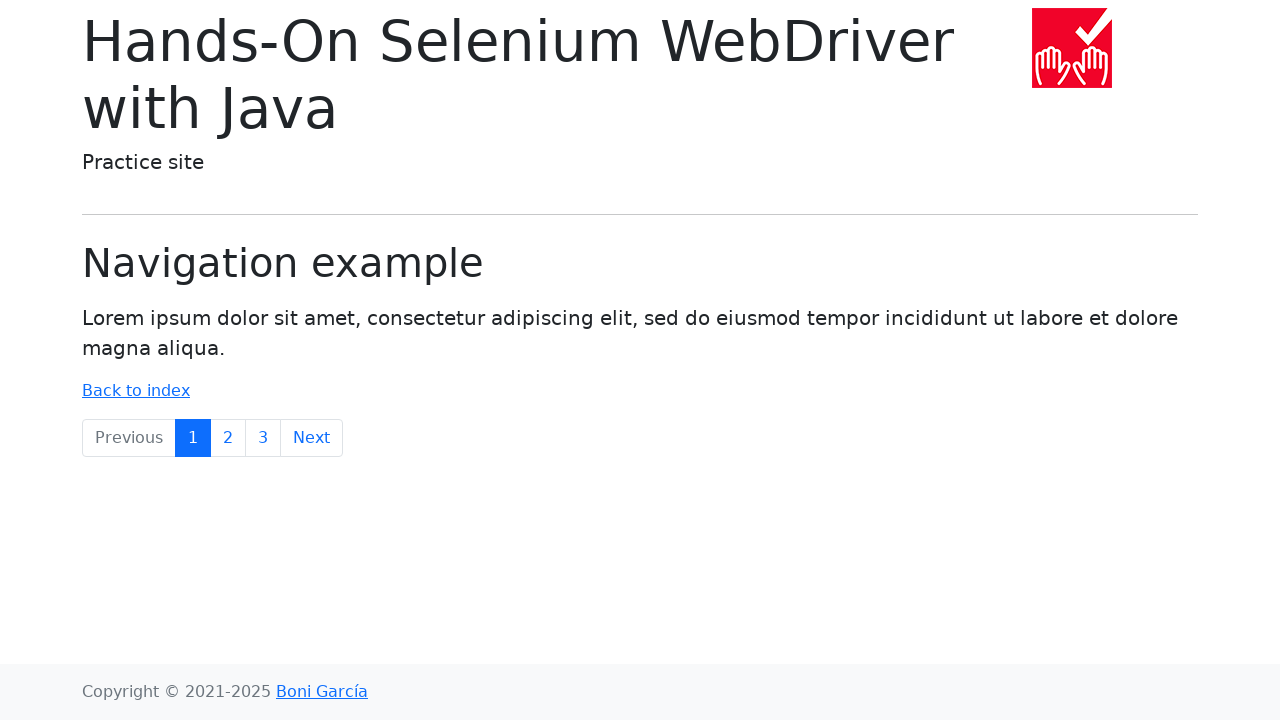

Page title element loaded and verified as 'Navigation example'
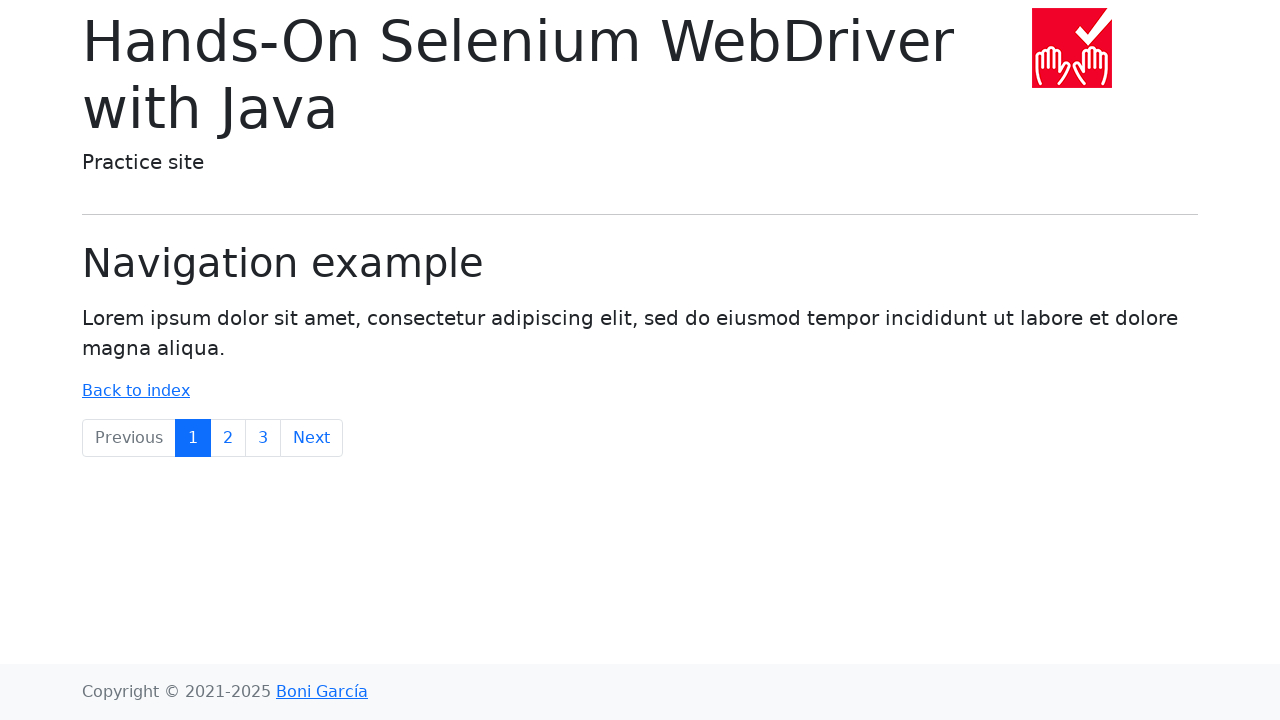

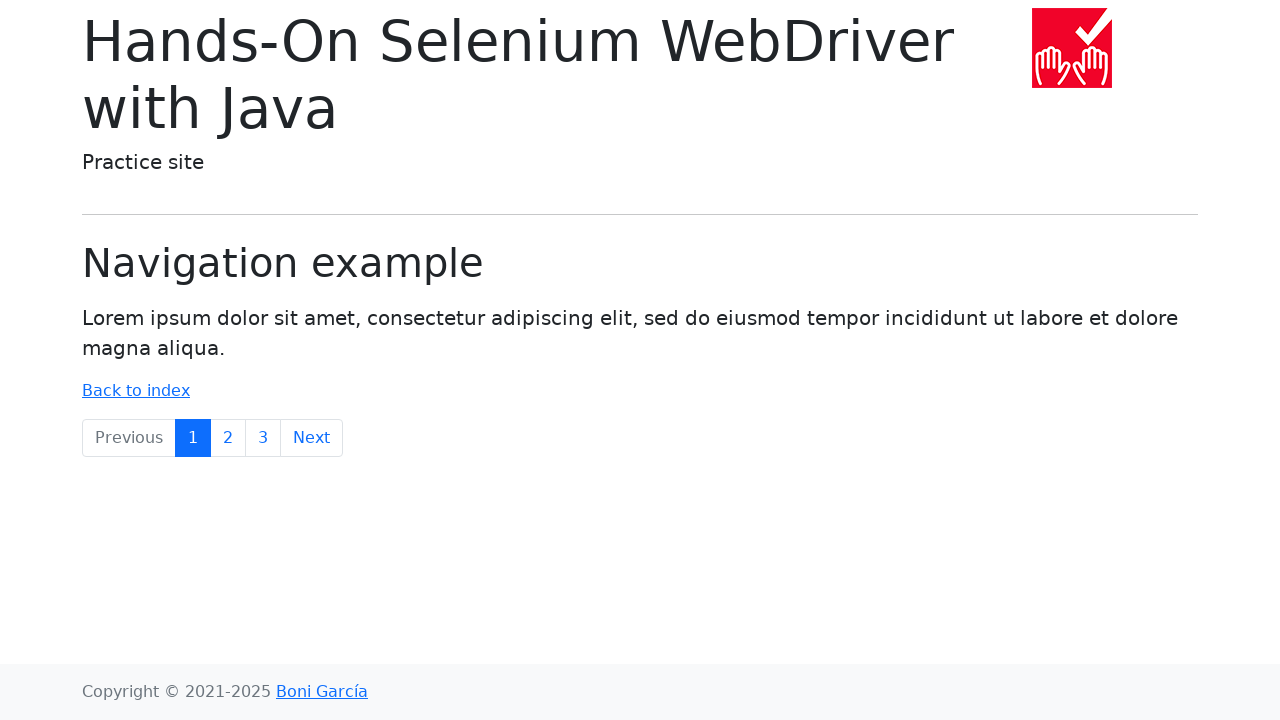